Tests the search functionality with an invalid product name and verifies the error message is displayed

Starting URL: https://rahulshettyacademy.com/seleniumPractise/#/

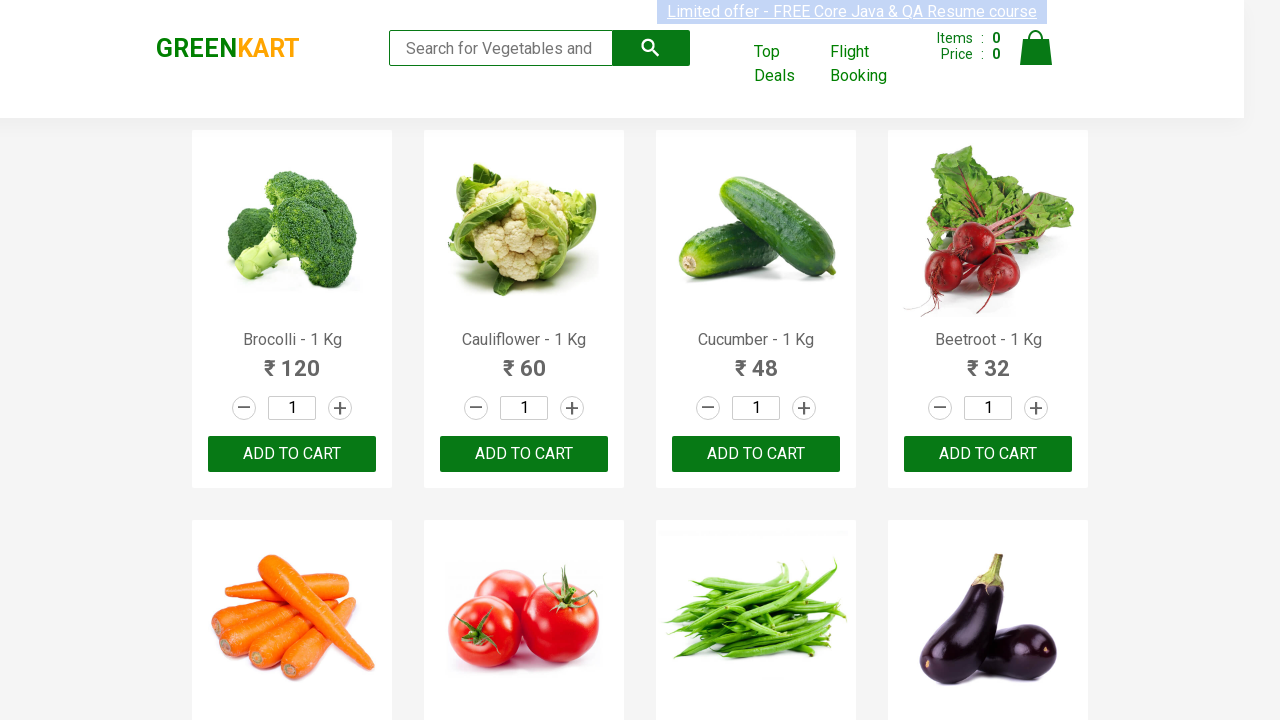

Clicked on search input field at (501, 48) on xpath=//input[@placeholder='Search for Vegetables and Fruits']
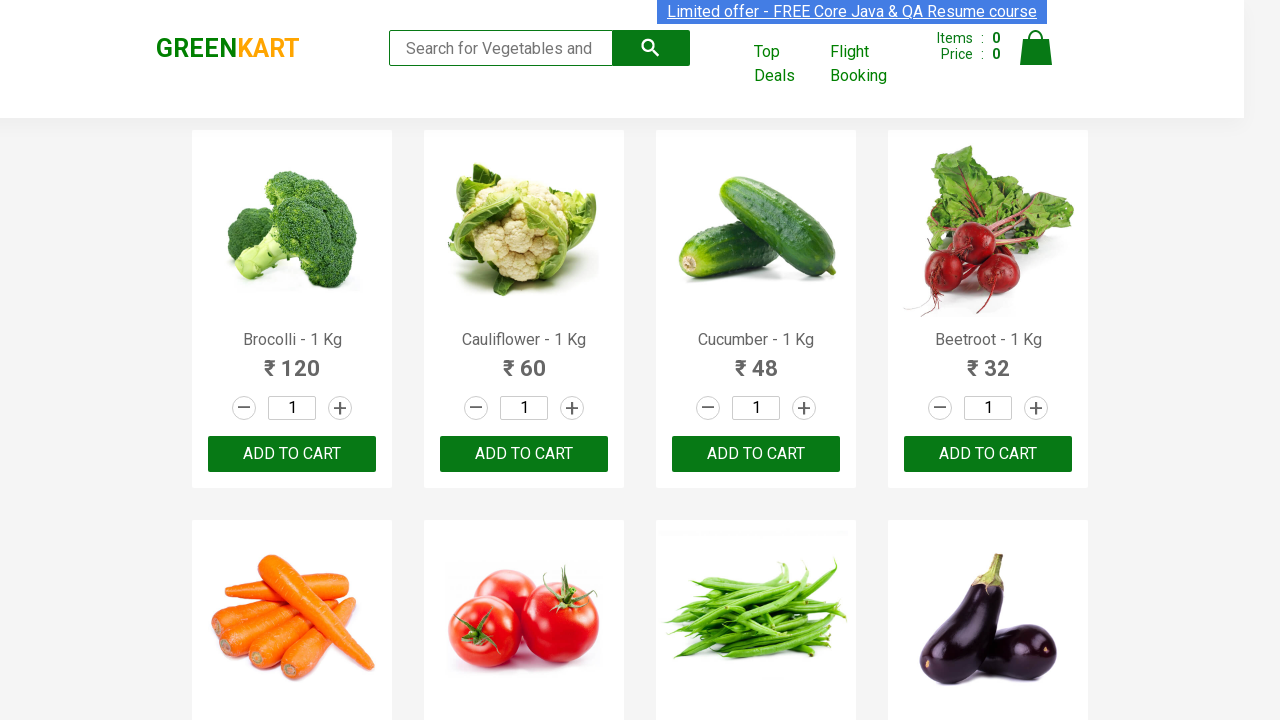

Entered invalid product name 'abcd' in search field on //input[@placeholder='Search for Vegetables and Fruits']
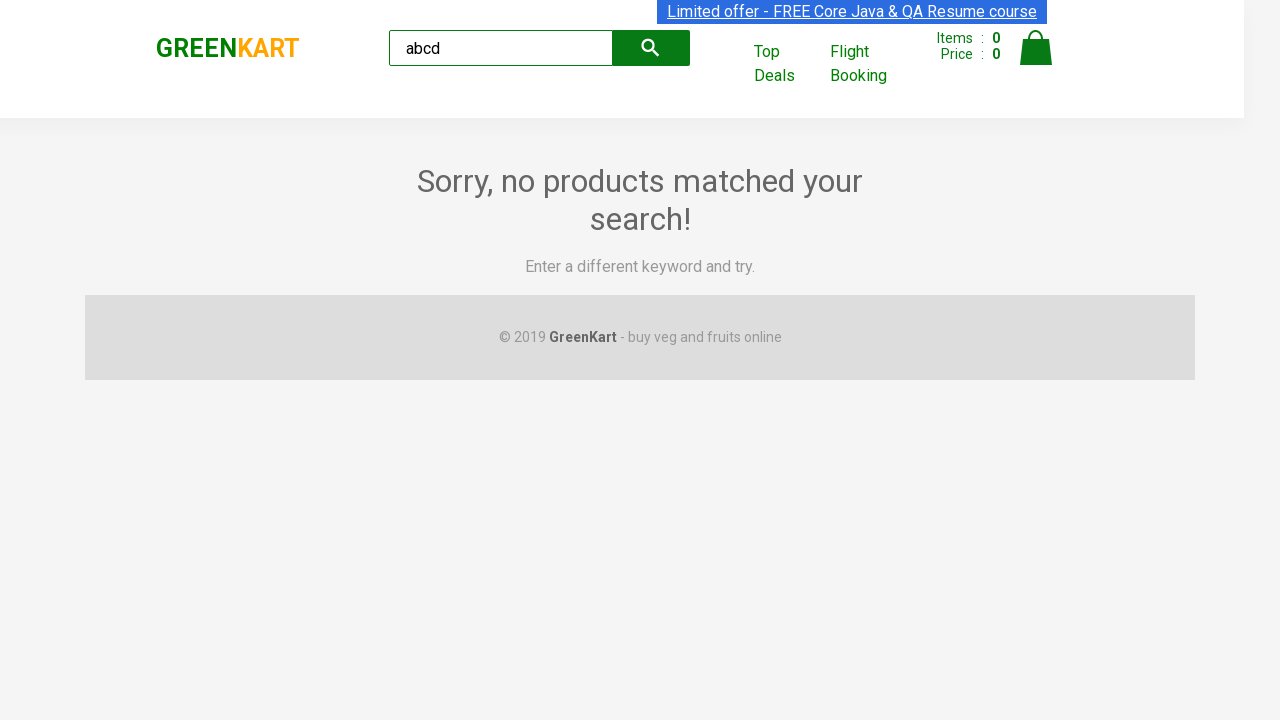

Error message 'Sorry, no products matched your search!' appeared
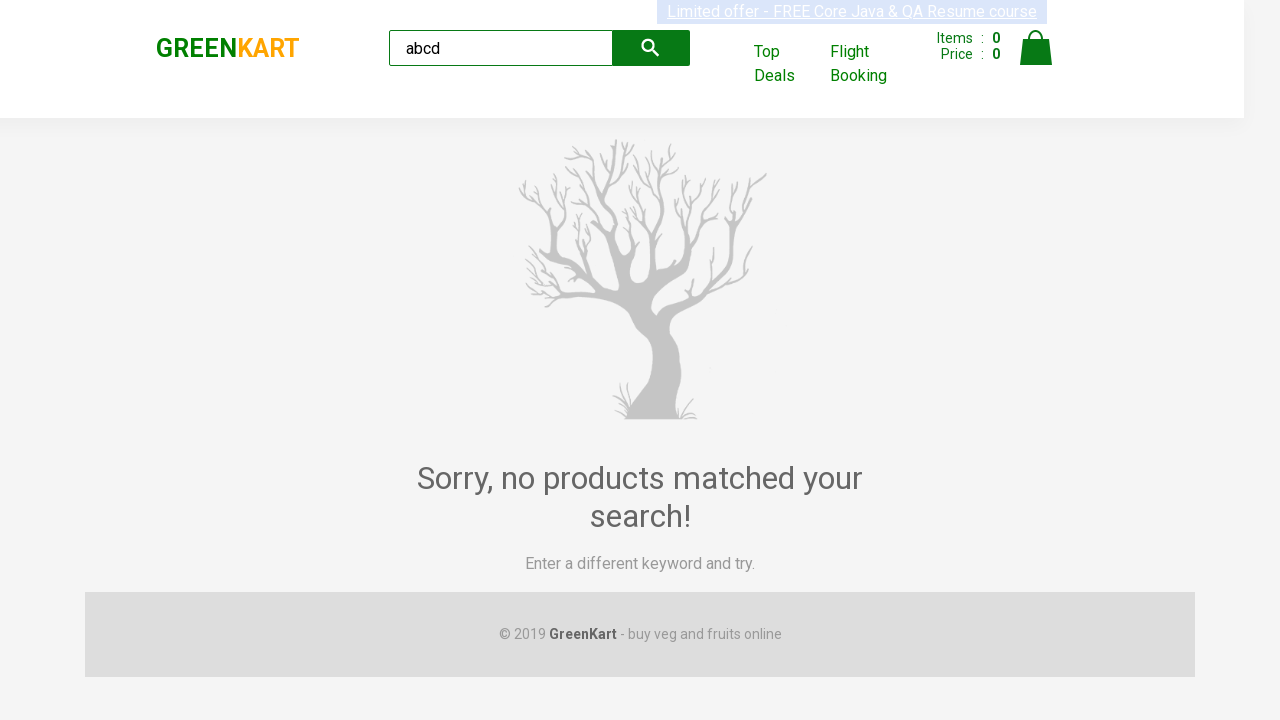

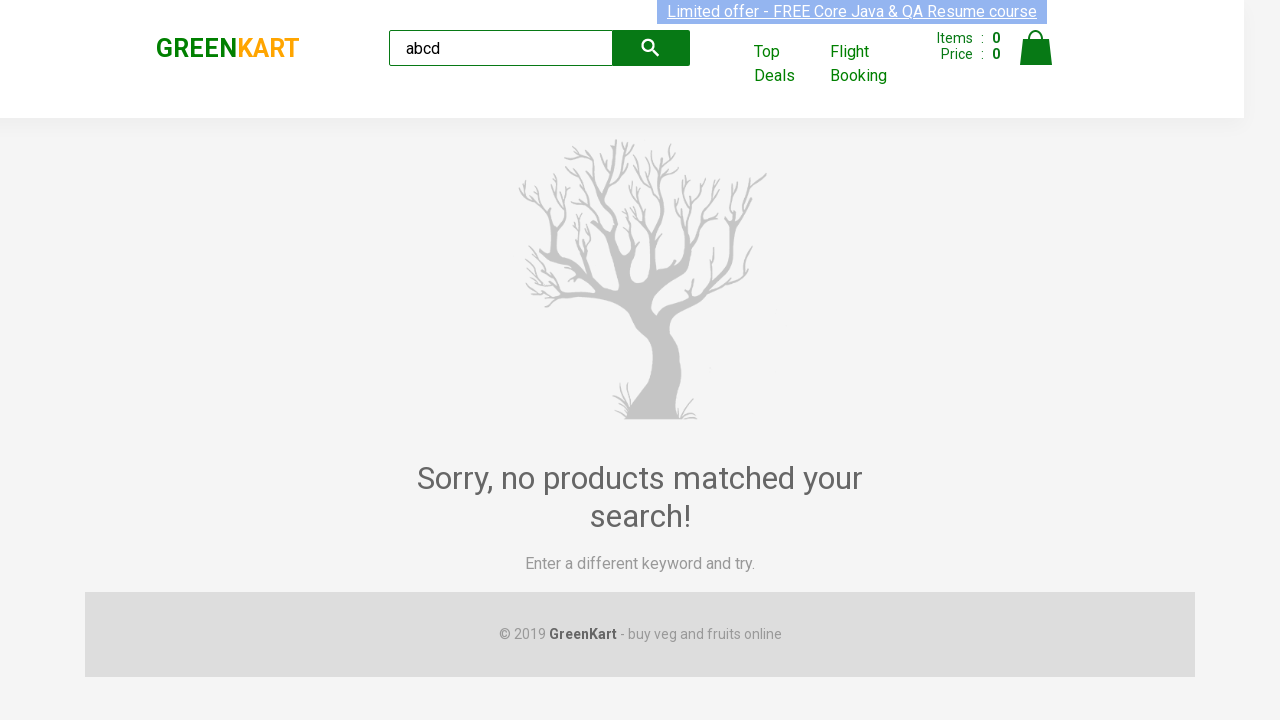